Navigates to TechPro Education website, scrolls to the bottom and then back to the top of the page

Starting URL: https://techproeducation.com

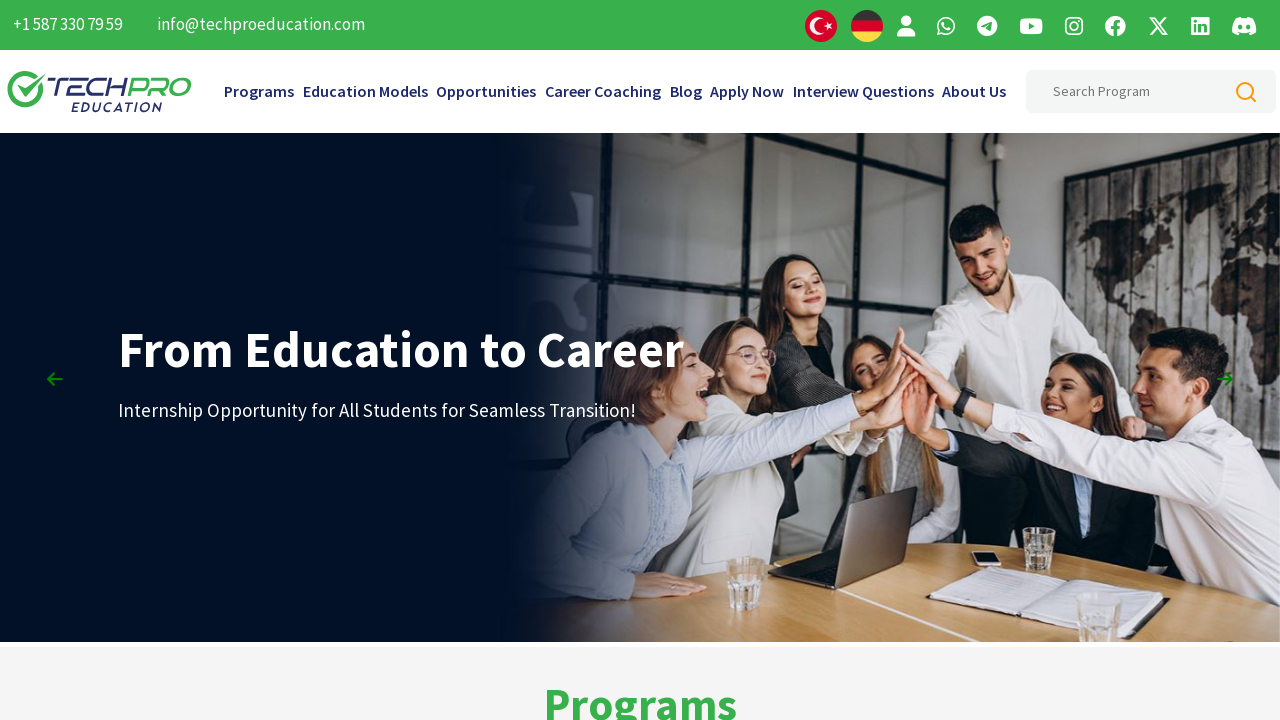

Scrolled to the bottom of the TechPro Education website
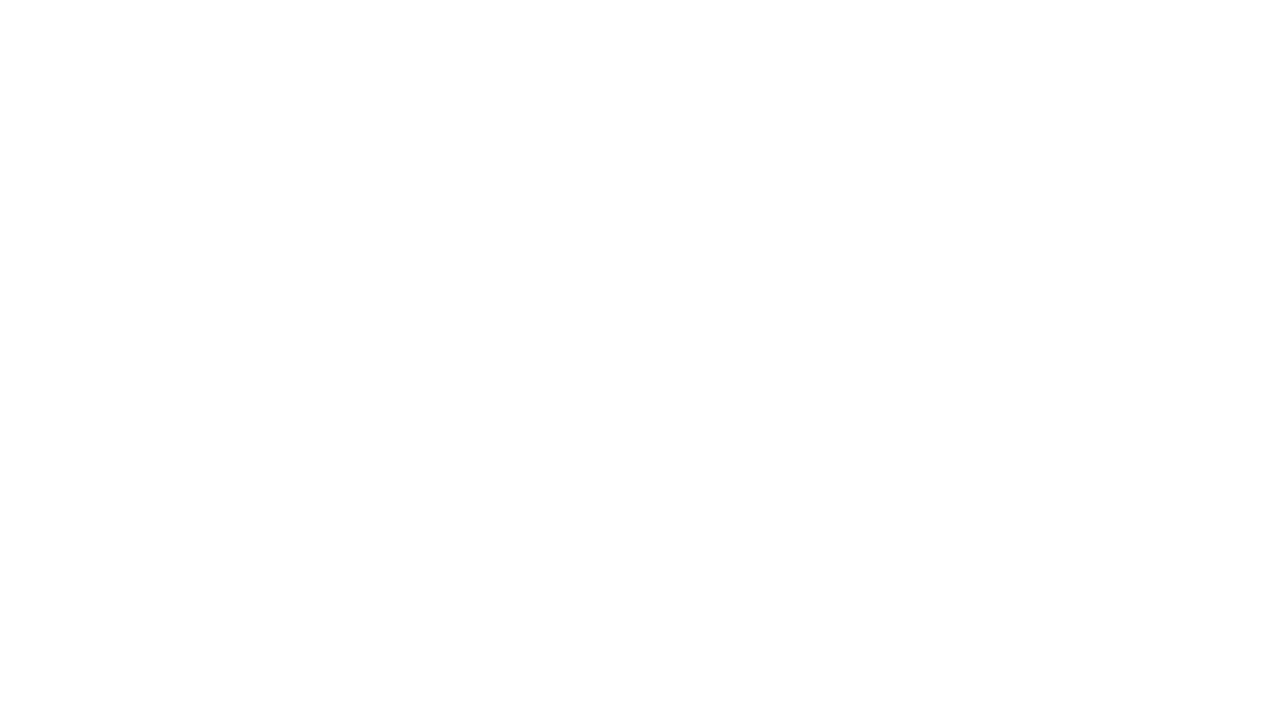

Waited for 2 seconds at the bottom of the page
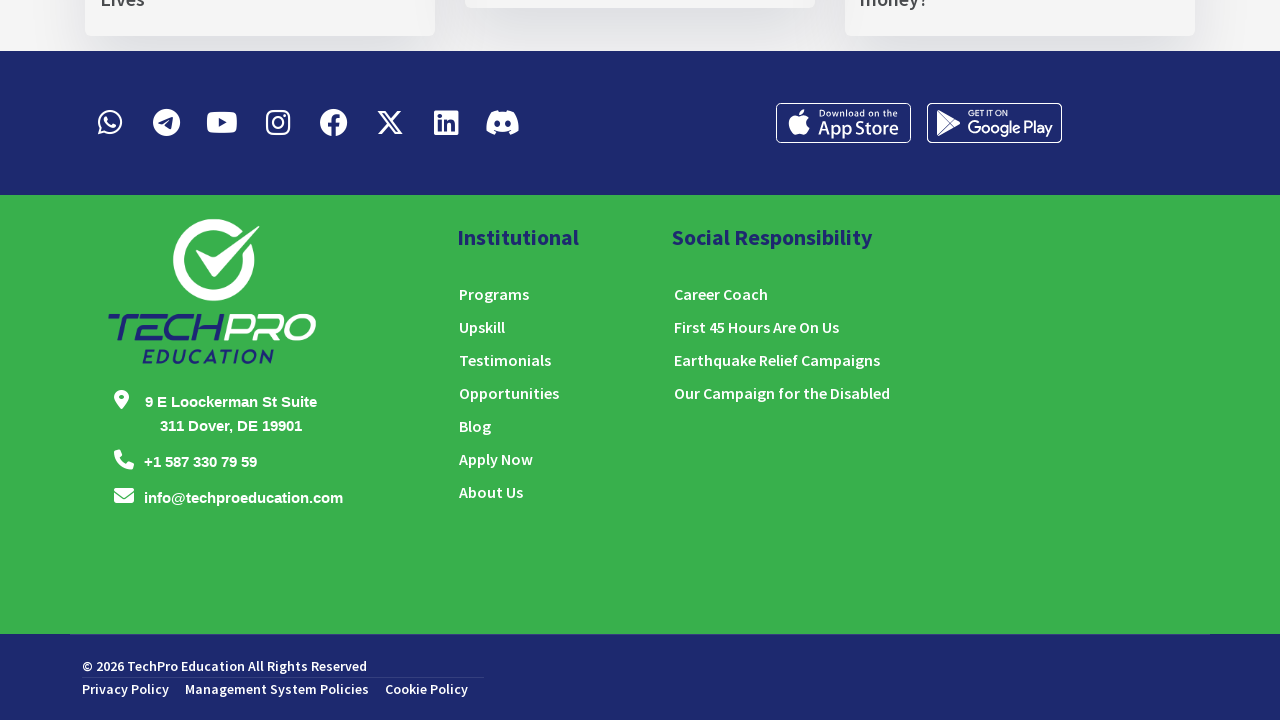

Scrolled back to the top of the TechPro Education website
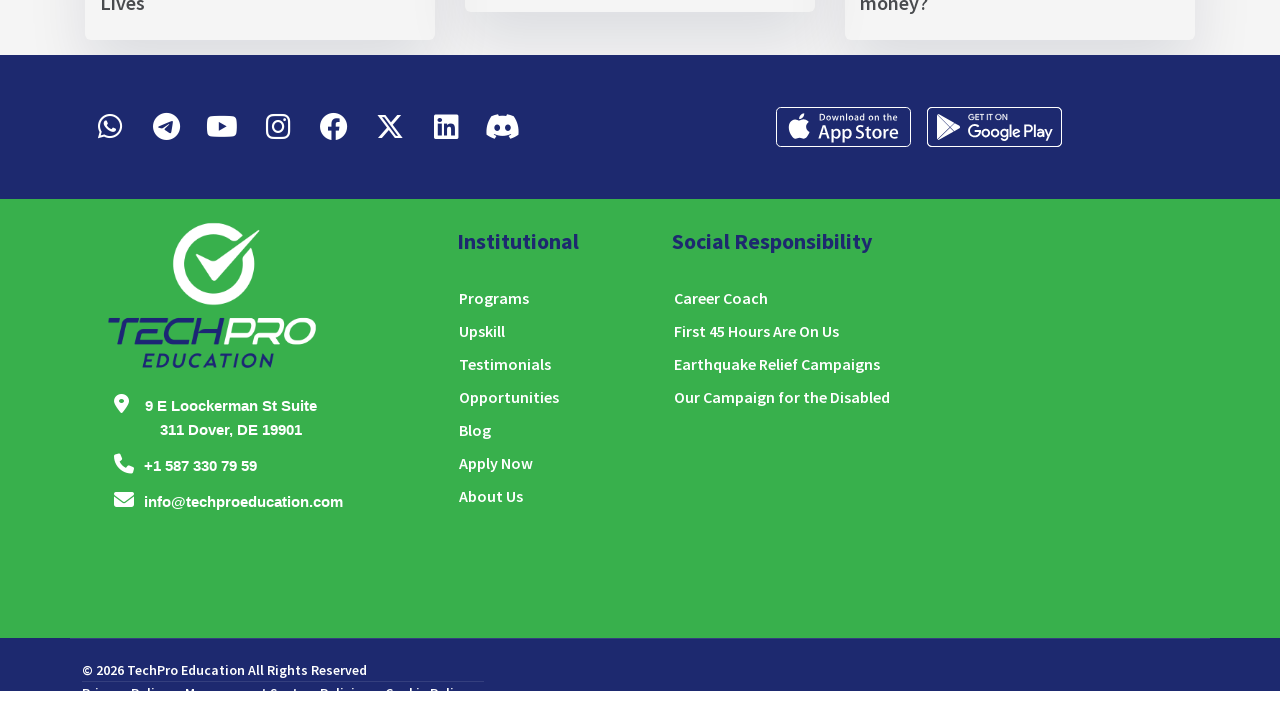

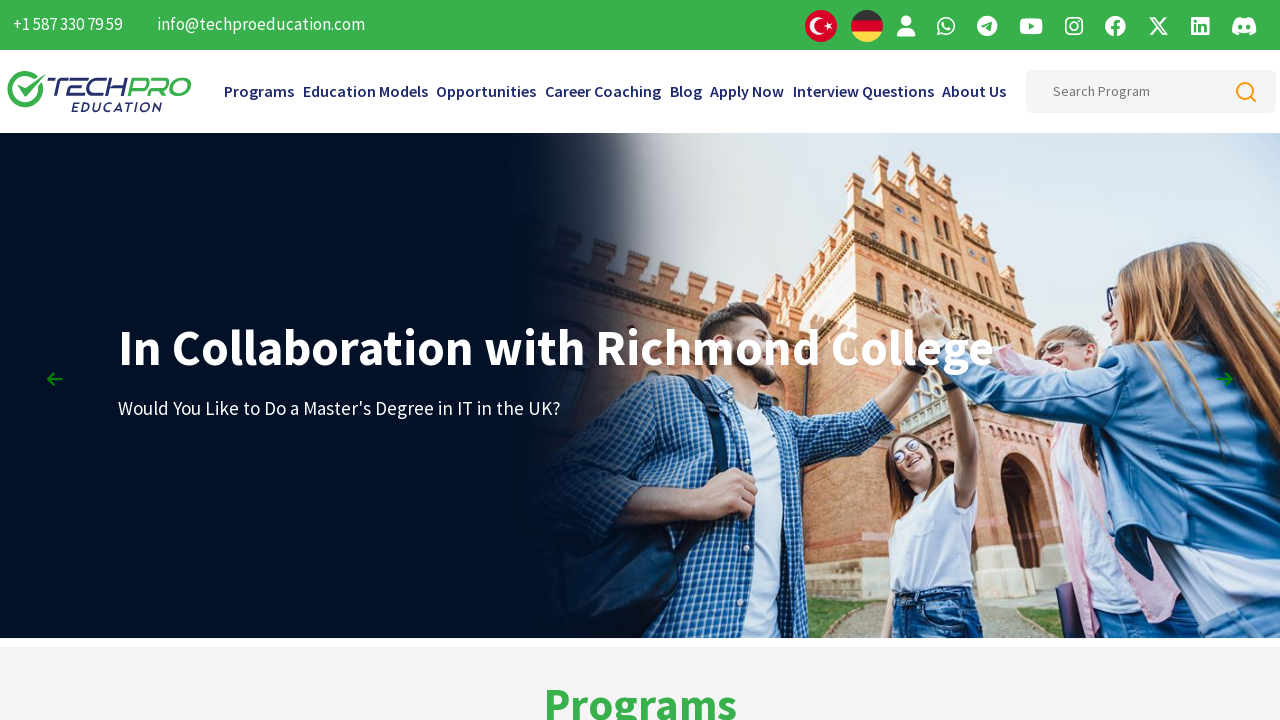